Tests navigation to the webtables page by clicking the web tables menu item

Starting URL: https://demoqa.com/elements

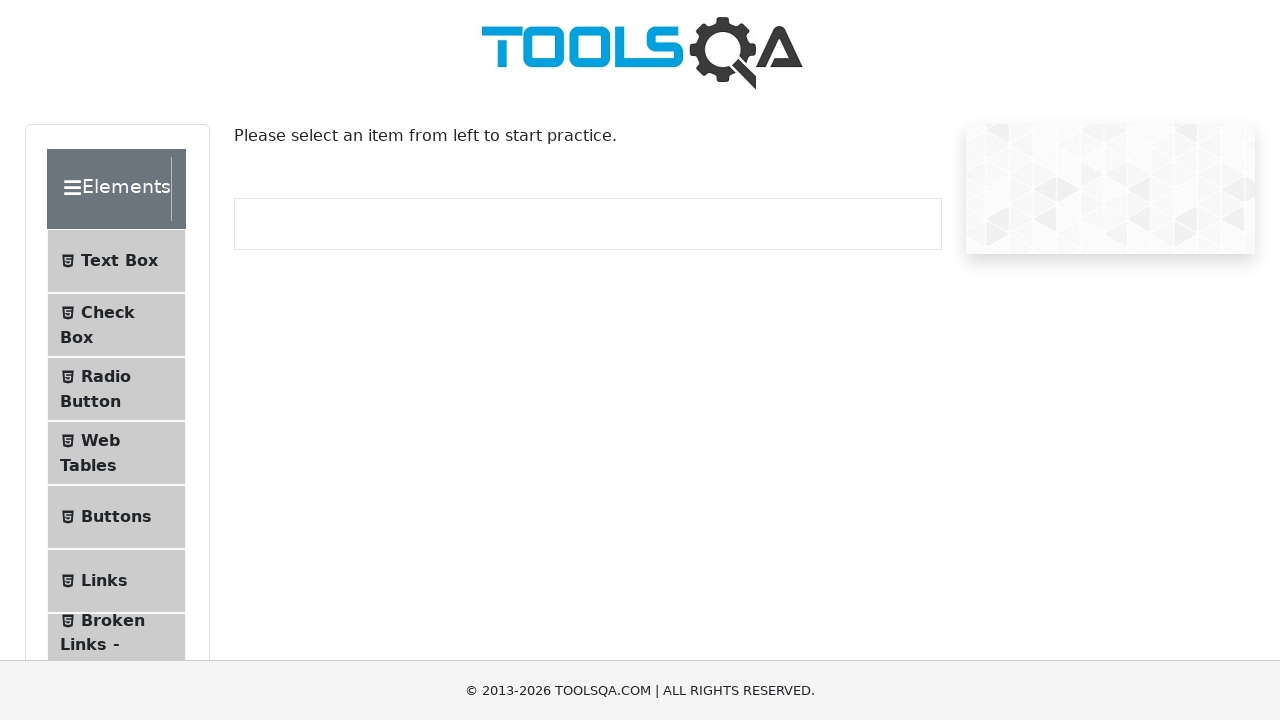

Clicked on Web Tables menu item at (116, 453) on #item-3
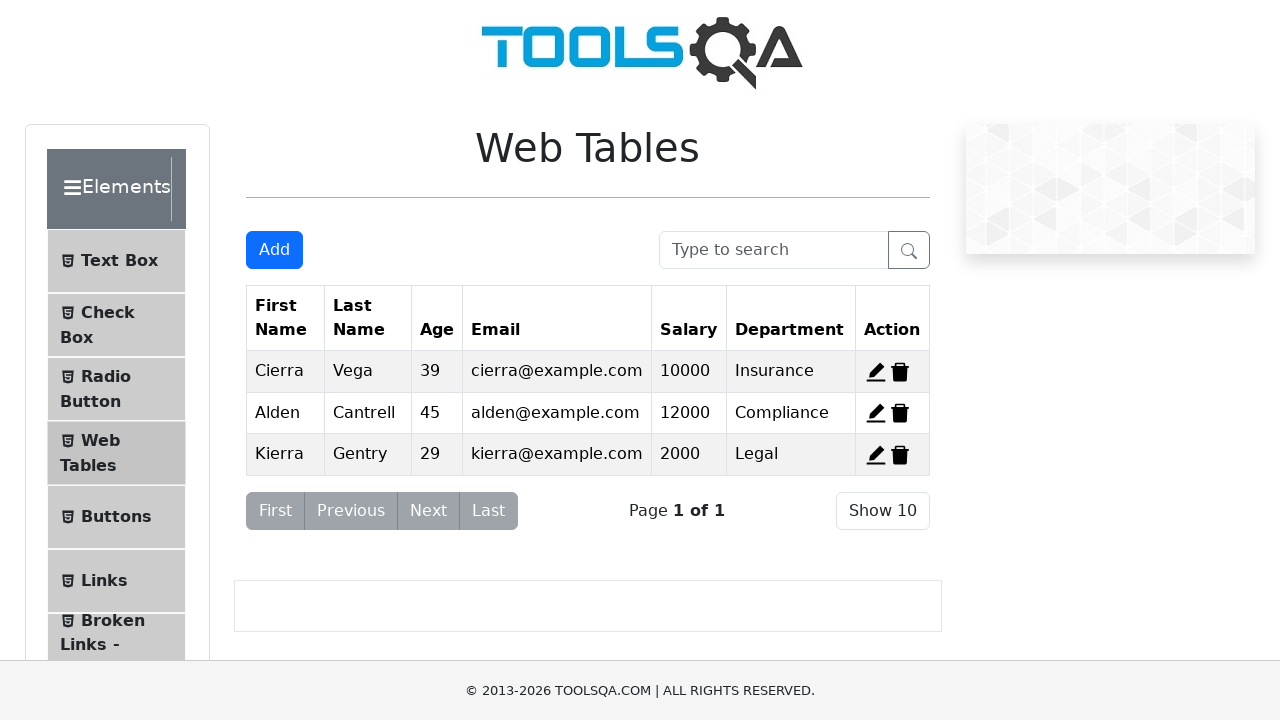

Successfully navigated to '/webtables' URL
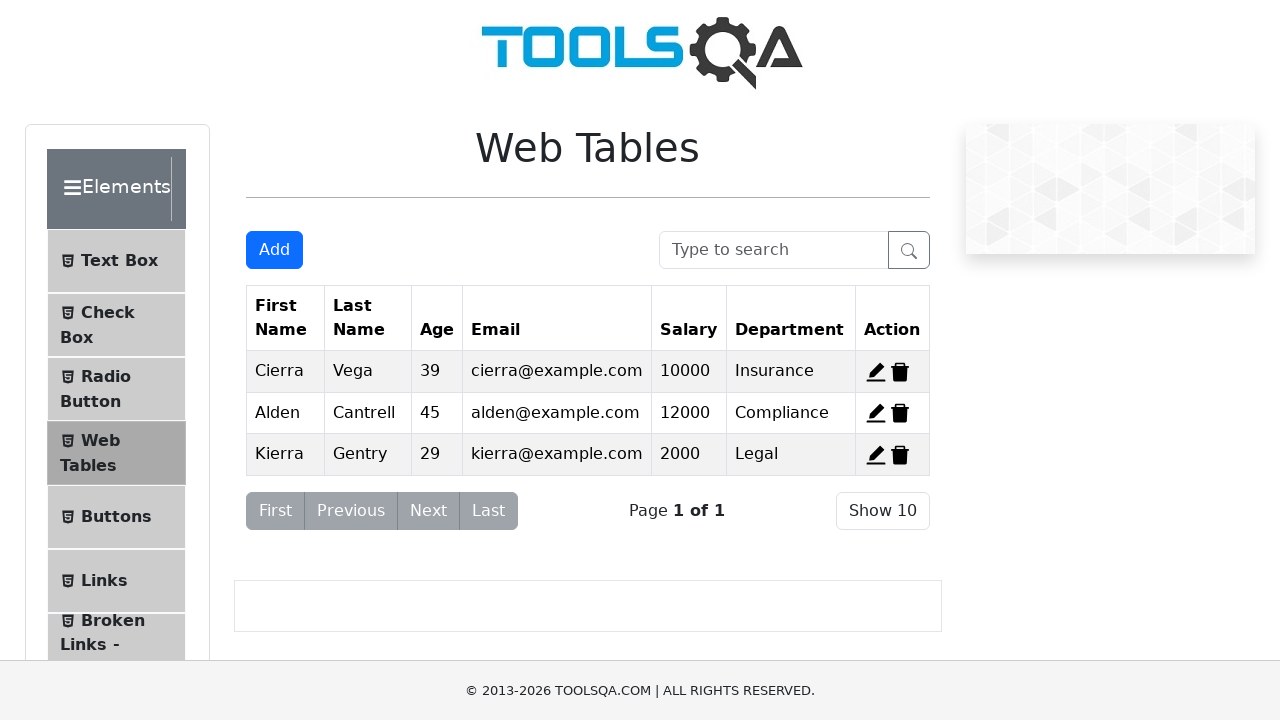

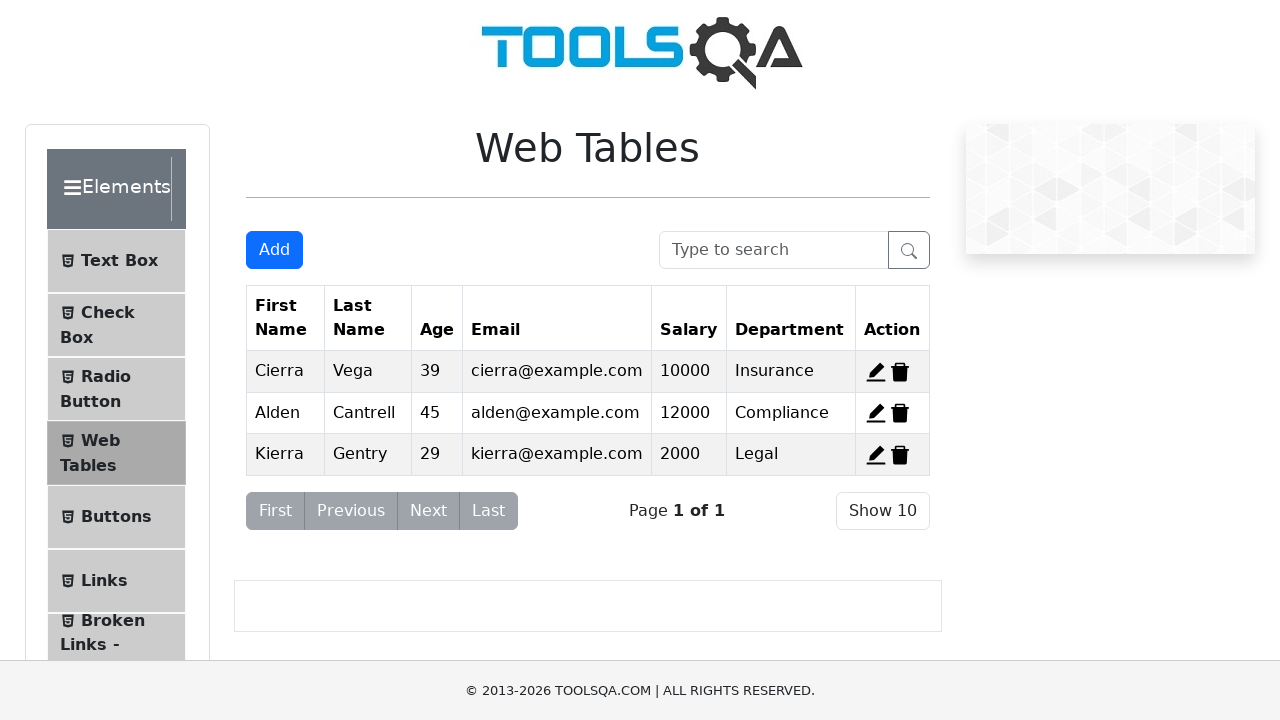